Tests dropdown functionality by selecting options using different methods (index, value, visible text) and verifying the dropdown size

Starting URL: https://the-internet.herokuapp.com/dropdown

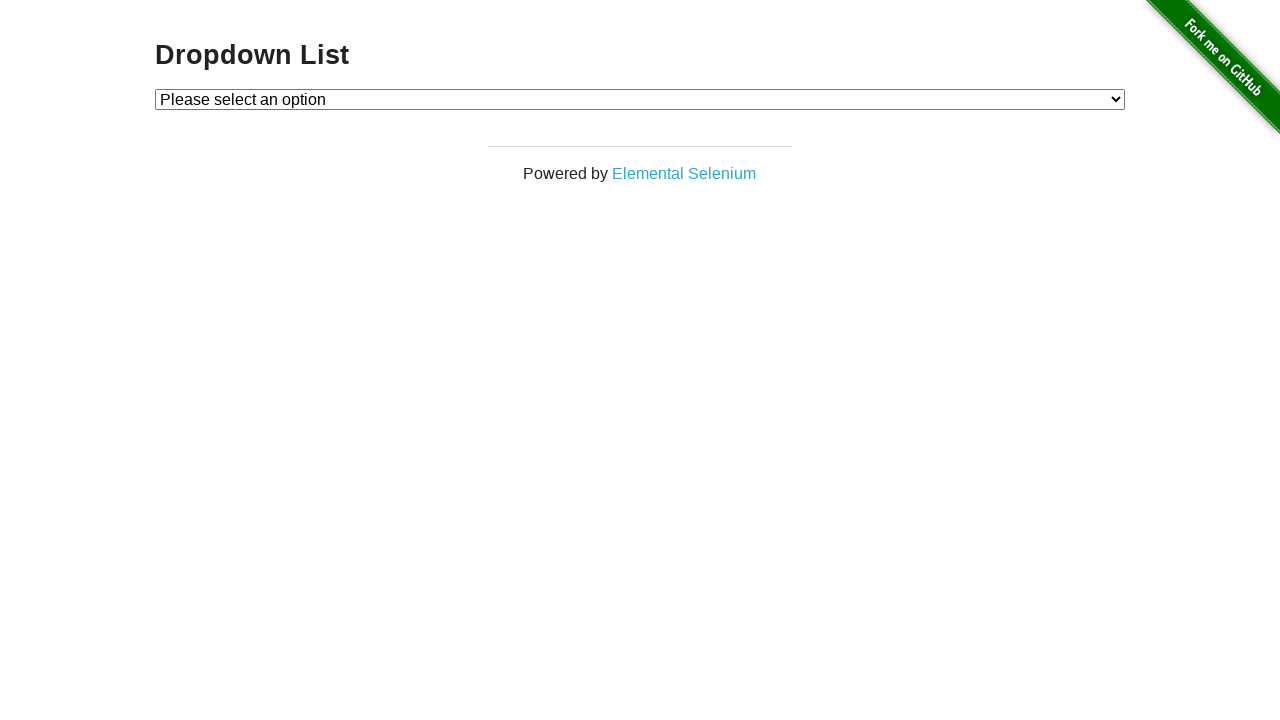

Located dropdown element with id 'dropdown'
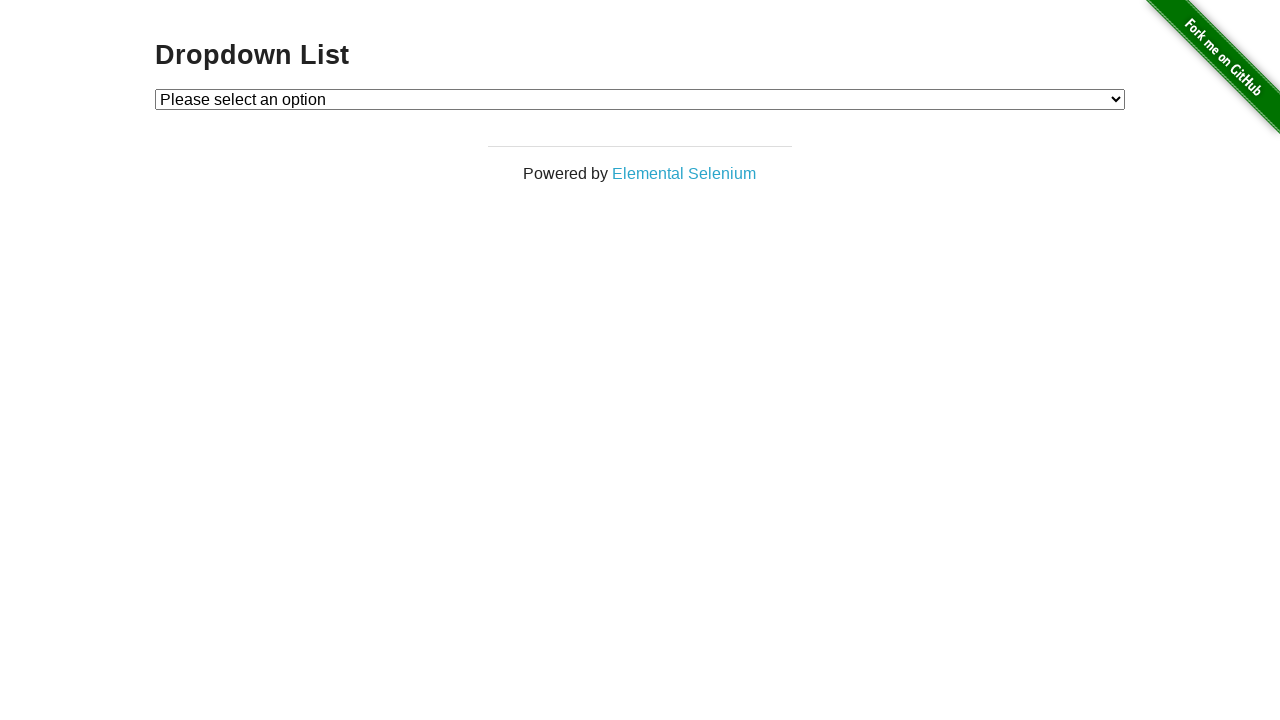

Selected Option 1 by index (index 1) on #dropdown
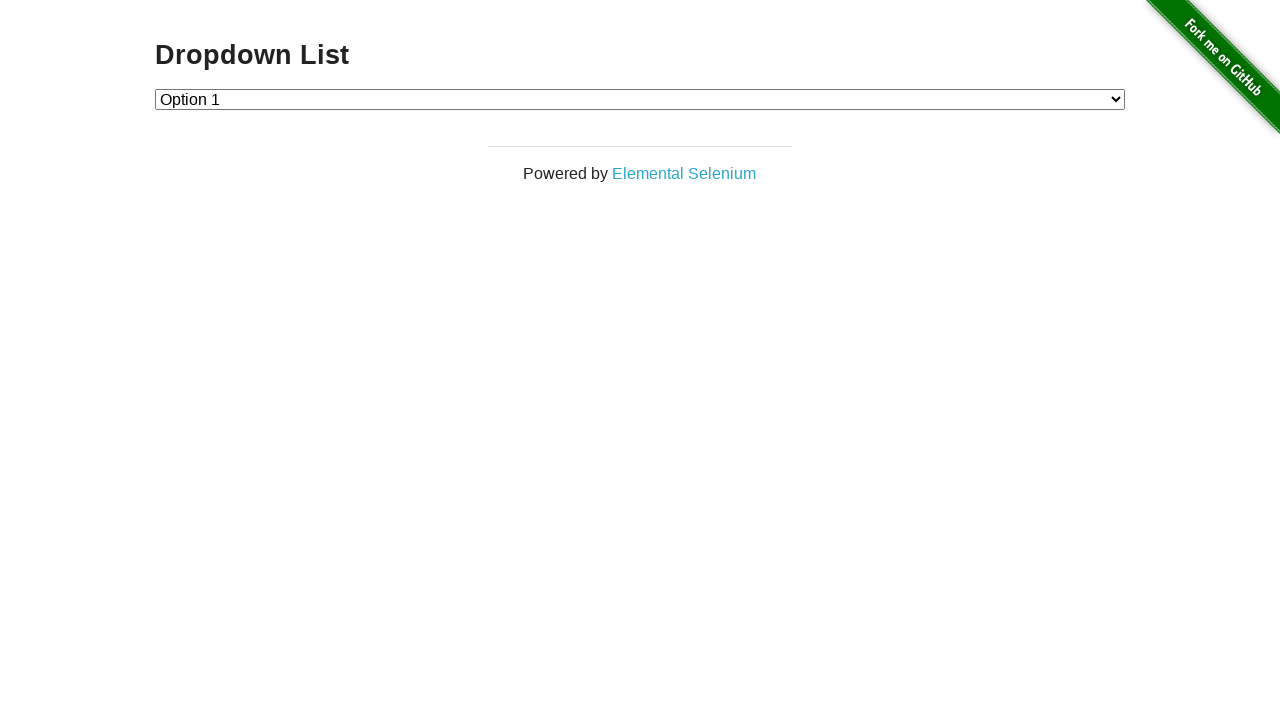

Selected Option 2 by value attribute on #dropdown
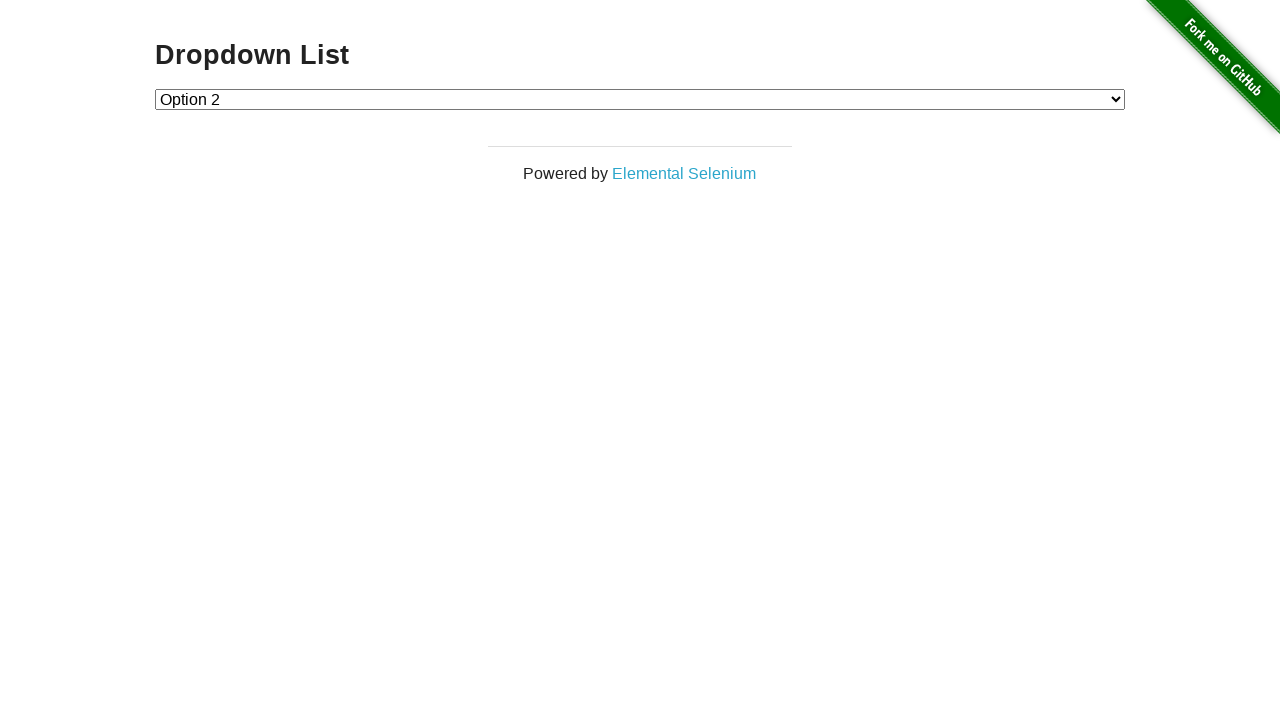

Selected Option 1 by visible text on #dropdown
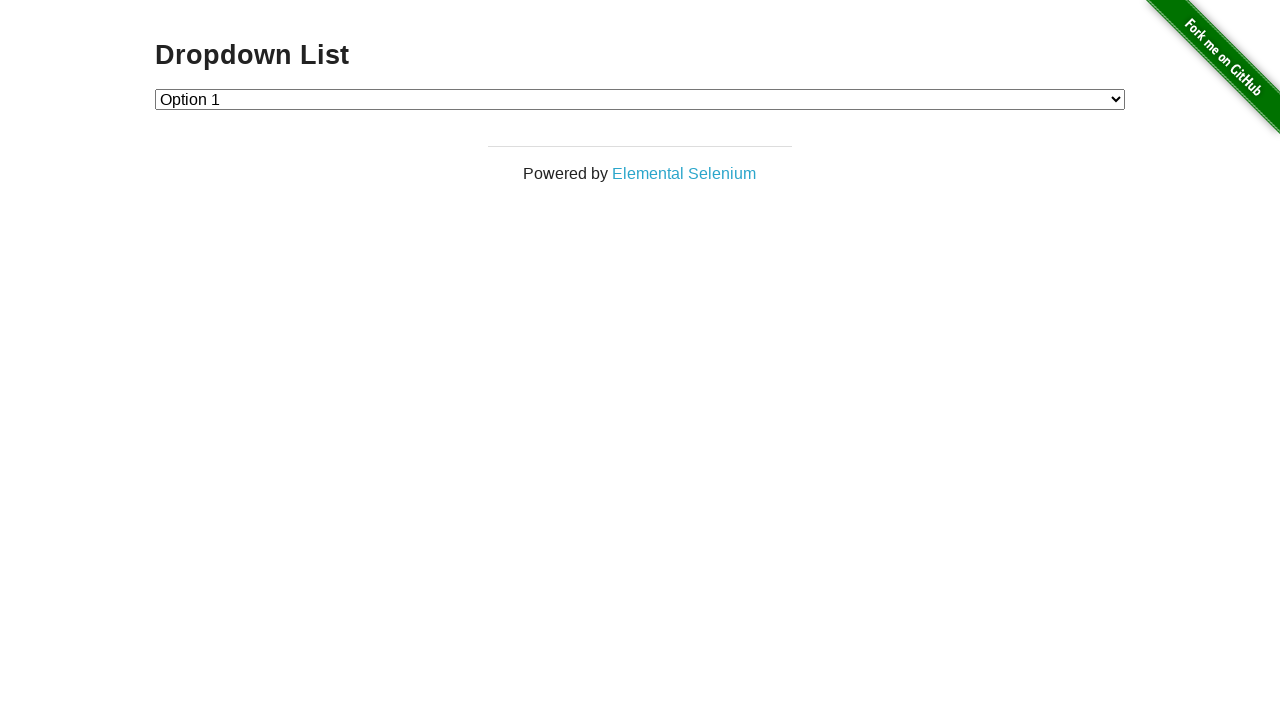

Retrieved all dropdown options
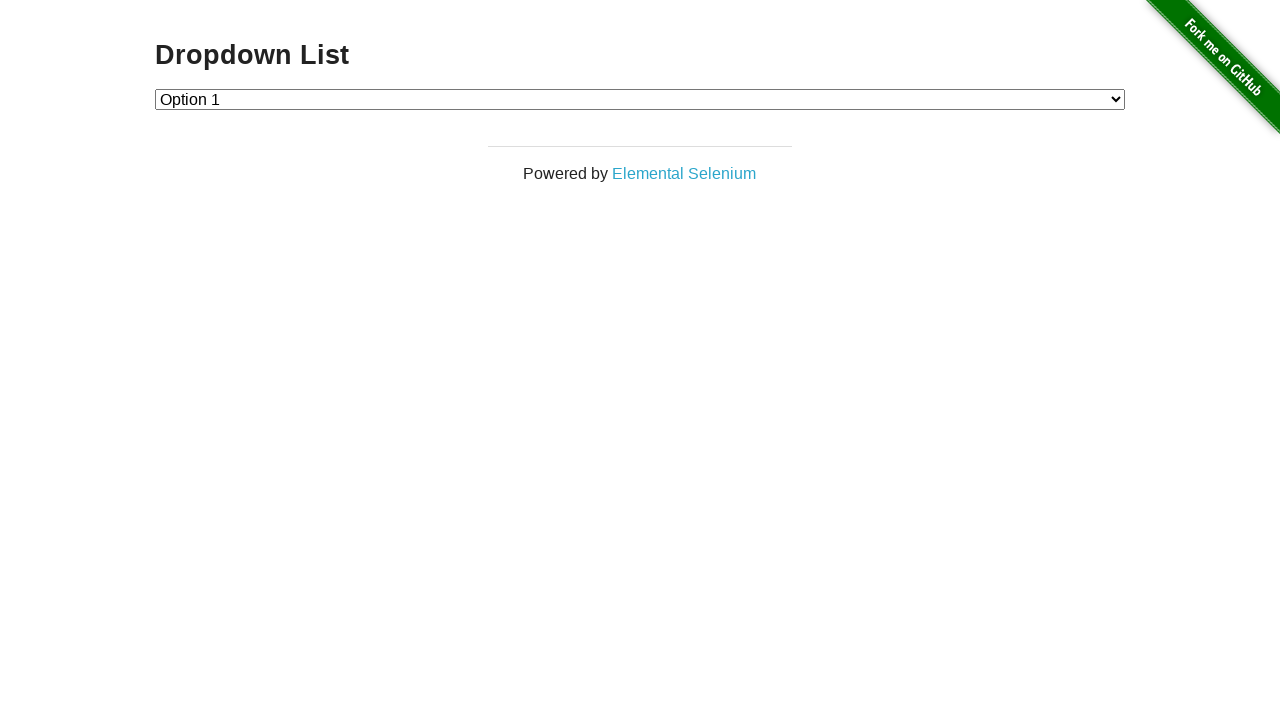

Counted dropdown options: 3 items total
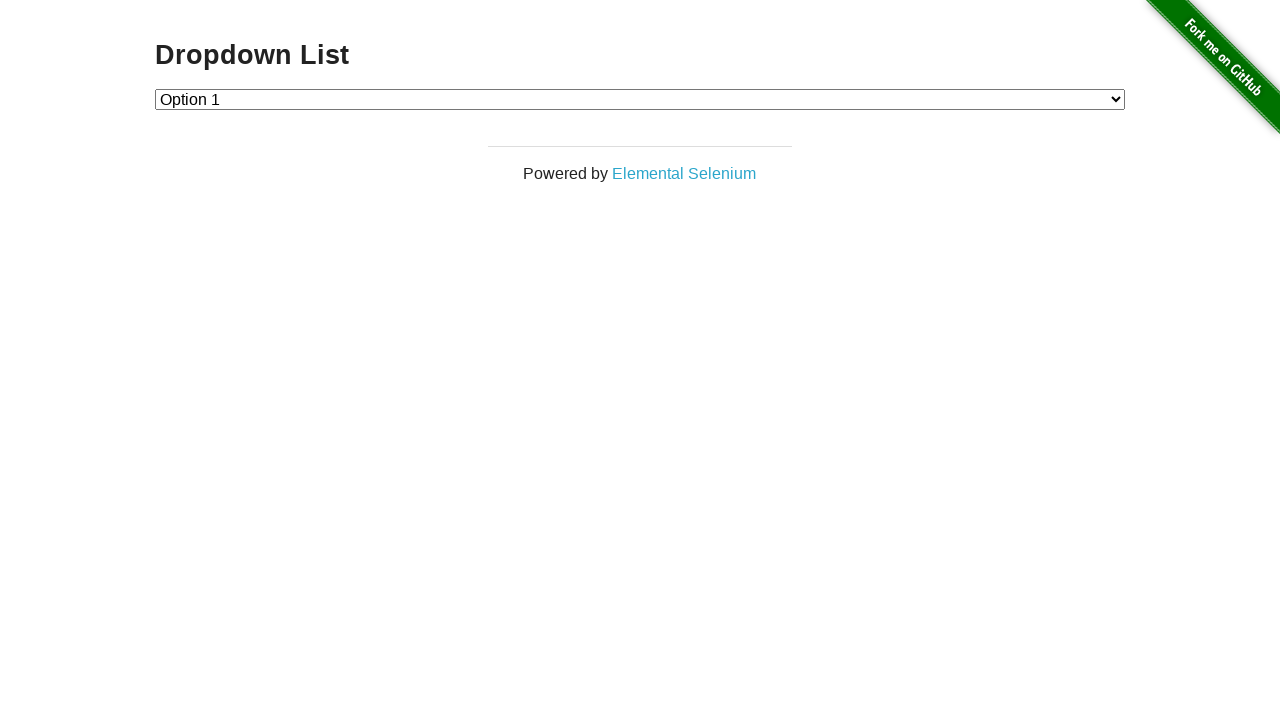

Verified dropdown size: 3 == 4 is False
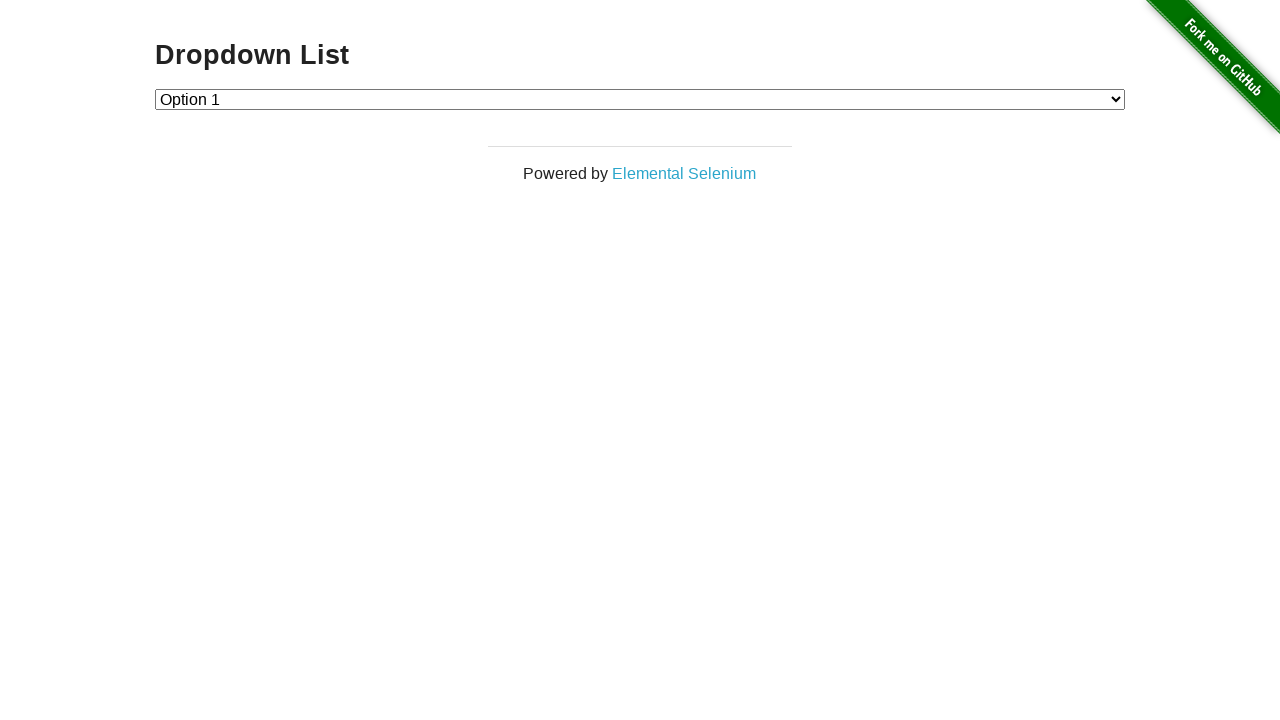

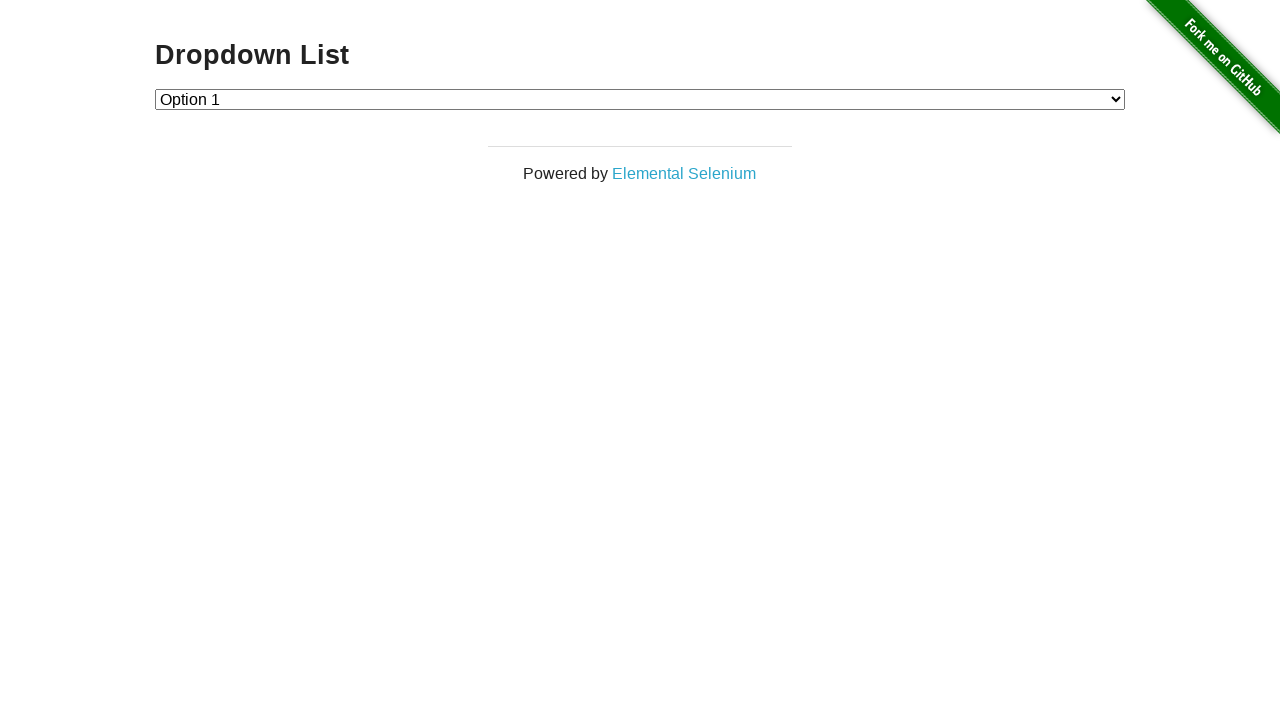